Tests JavaScript confirm dialog by clicking the button and accepting the confirmation

Starting URL: https://www.w3schools.com/js/tryit.asp?filename=tryjs_confirm

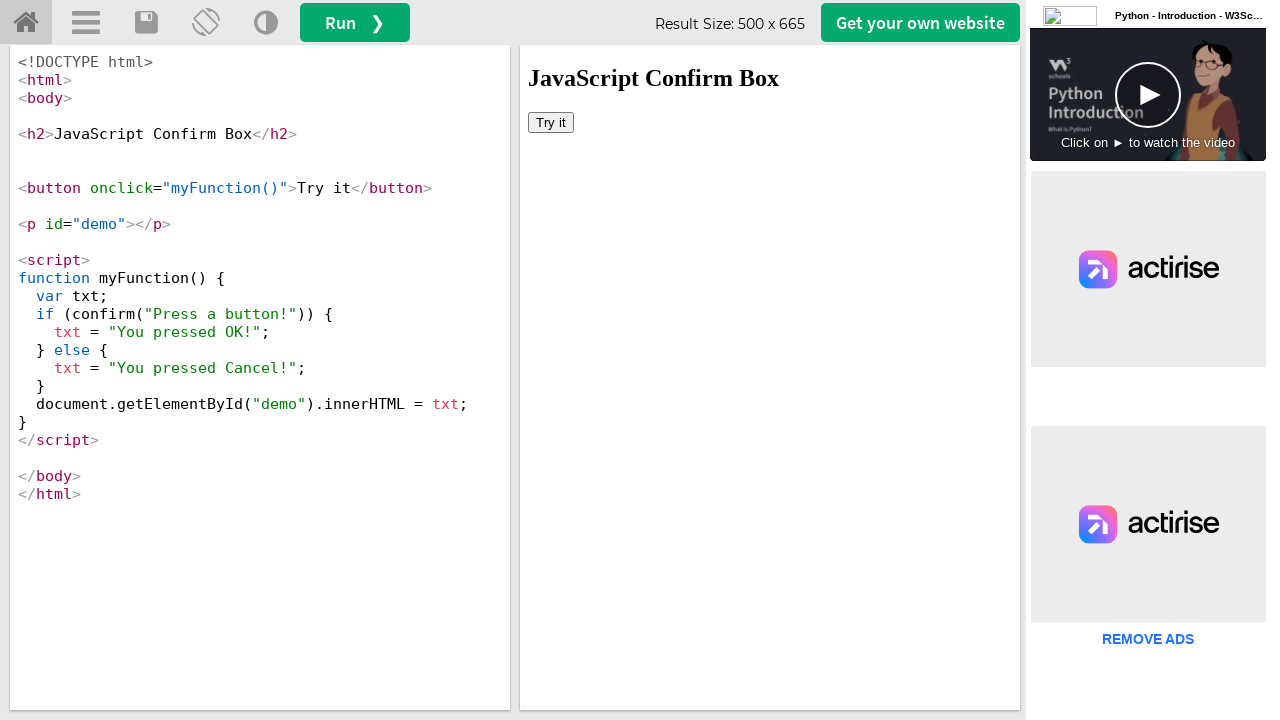

Located iframe containing the demo
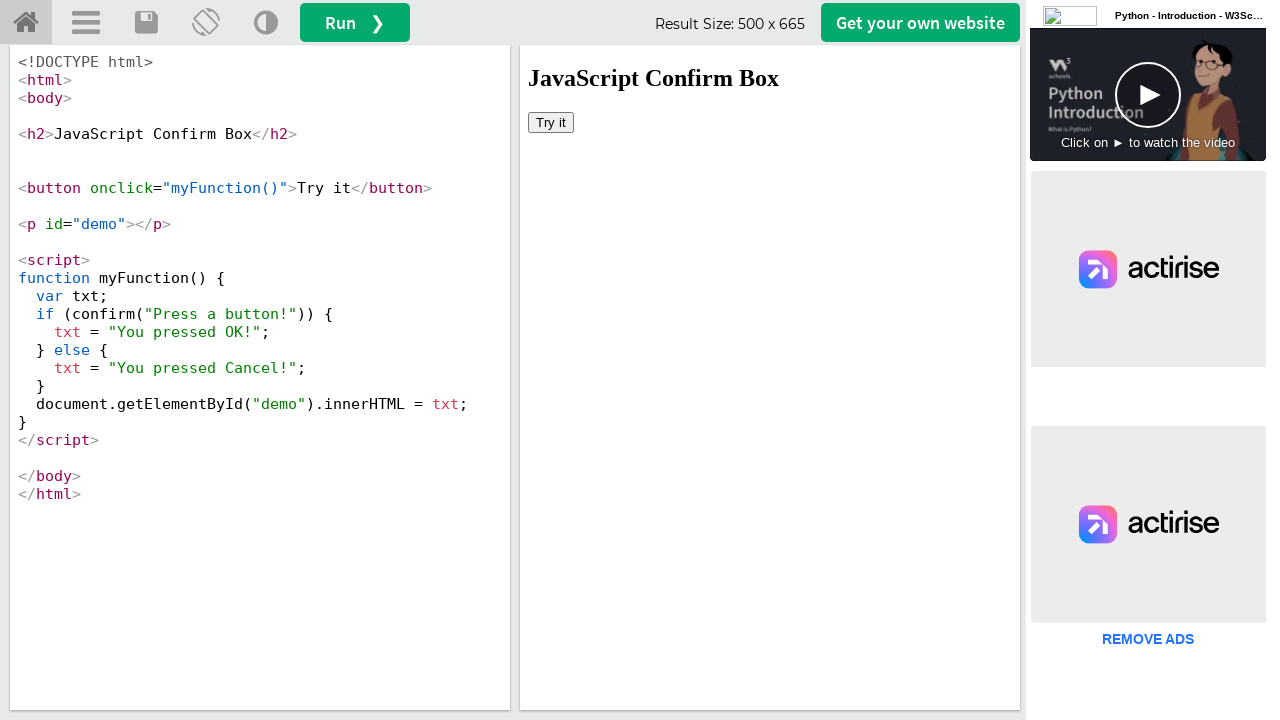

Clicked 'Try it' button to trigger confirm dialog at (551, 122) on iframe#iframeResult >> nth=0 >> internal:control=enter-frame >> button:has-text(
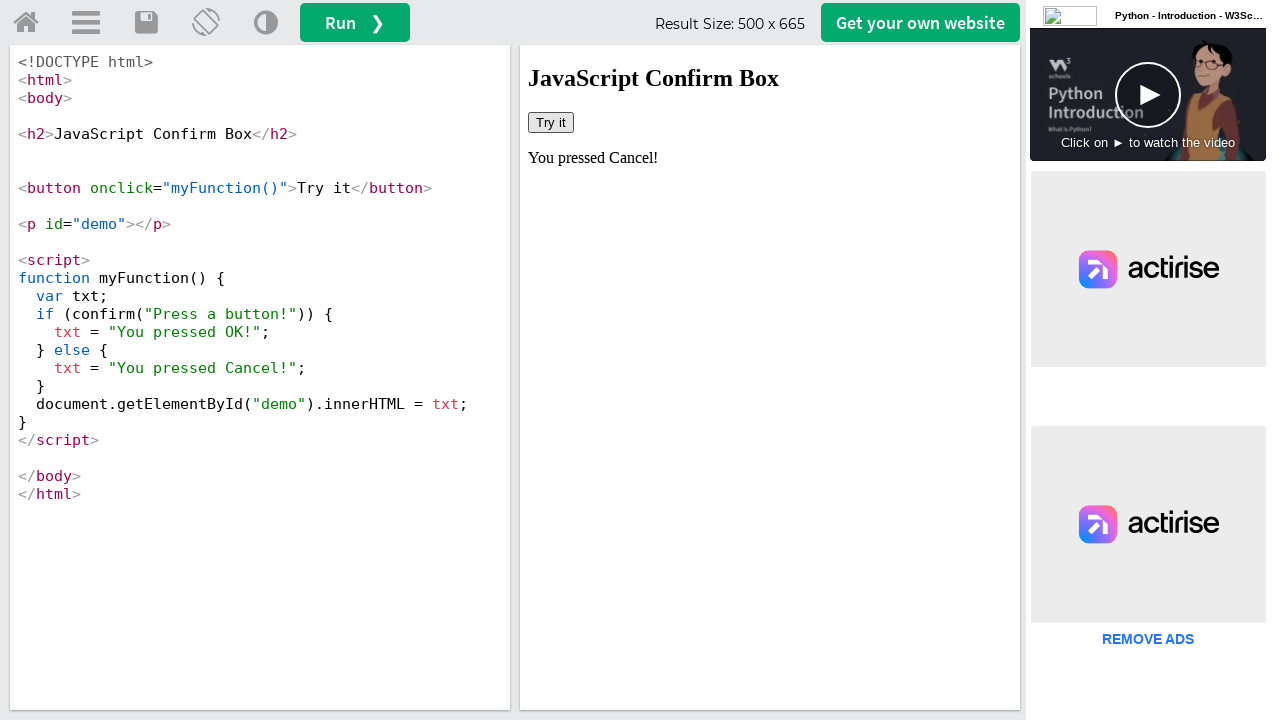

Set up dialog handler to accept confirmation
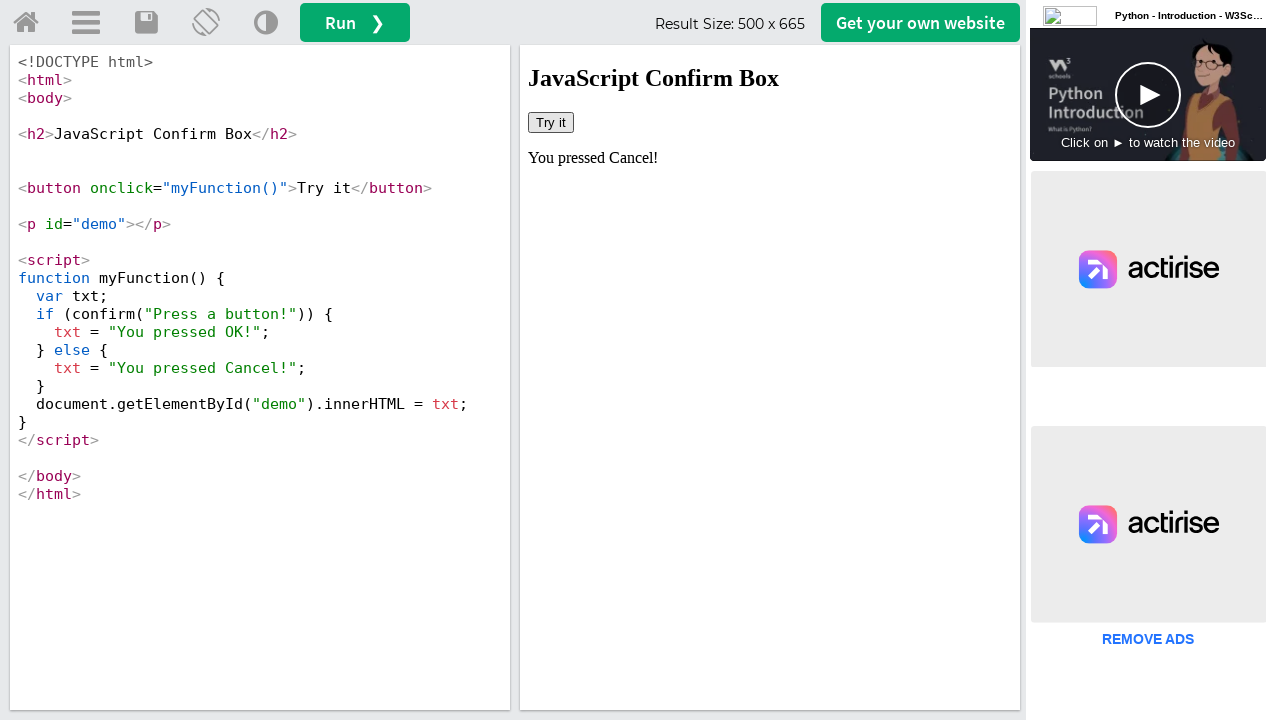

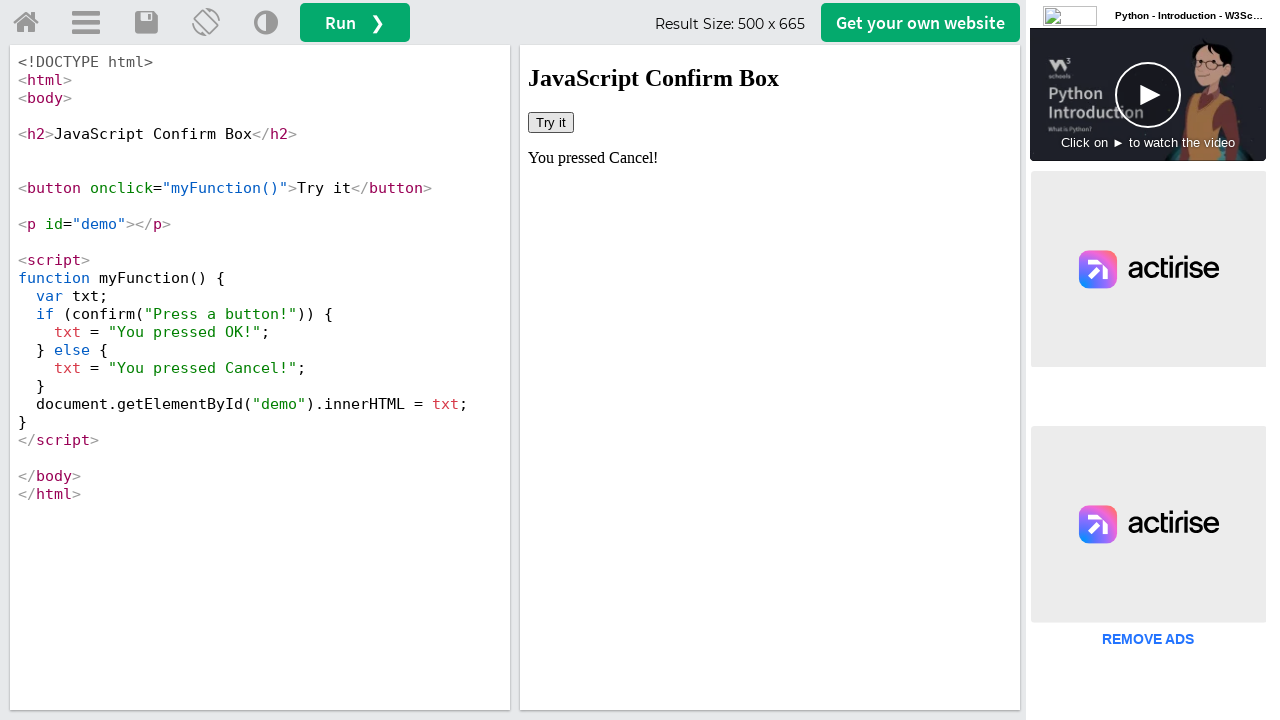